Tests clearing the complete state of all items by checking and then unchecking the toggle all checkbox

Starting URL: https://demo.playwright.dev/todomvc

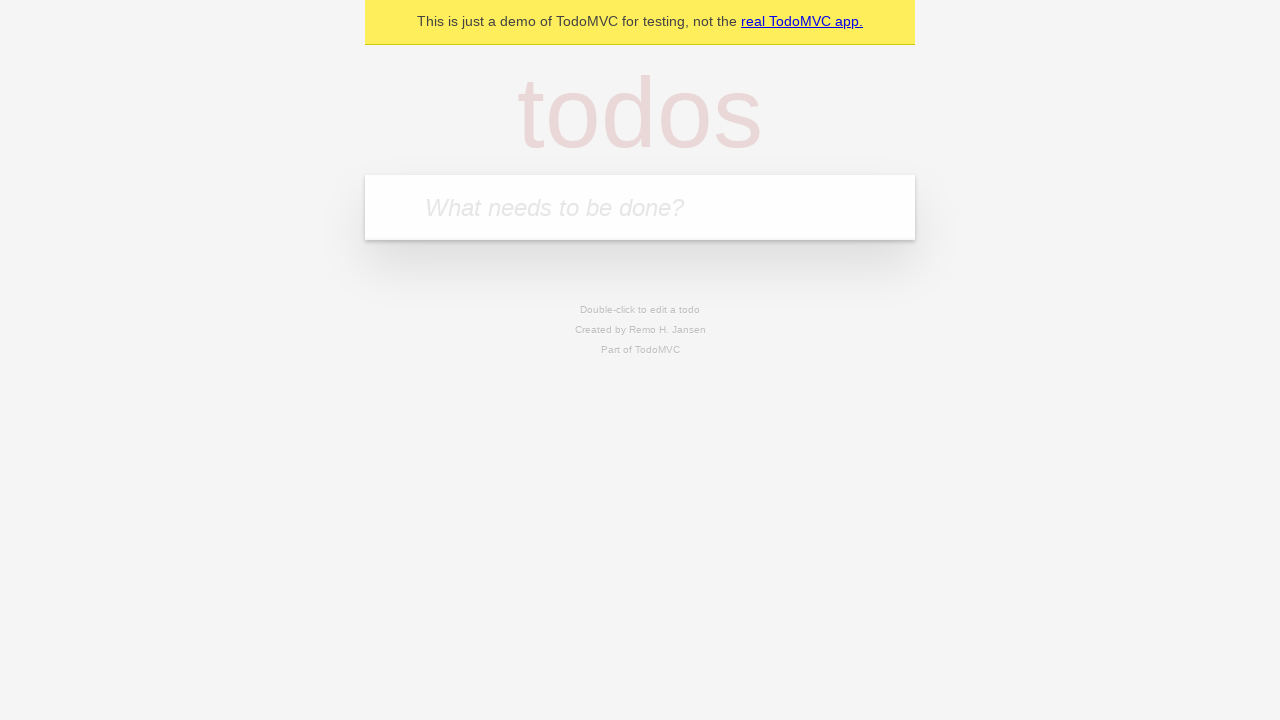

Filled todo input with 'buy some cheese' on internal:attr=[placeholder="What needs to be done?"i]
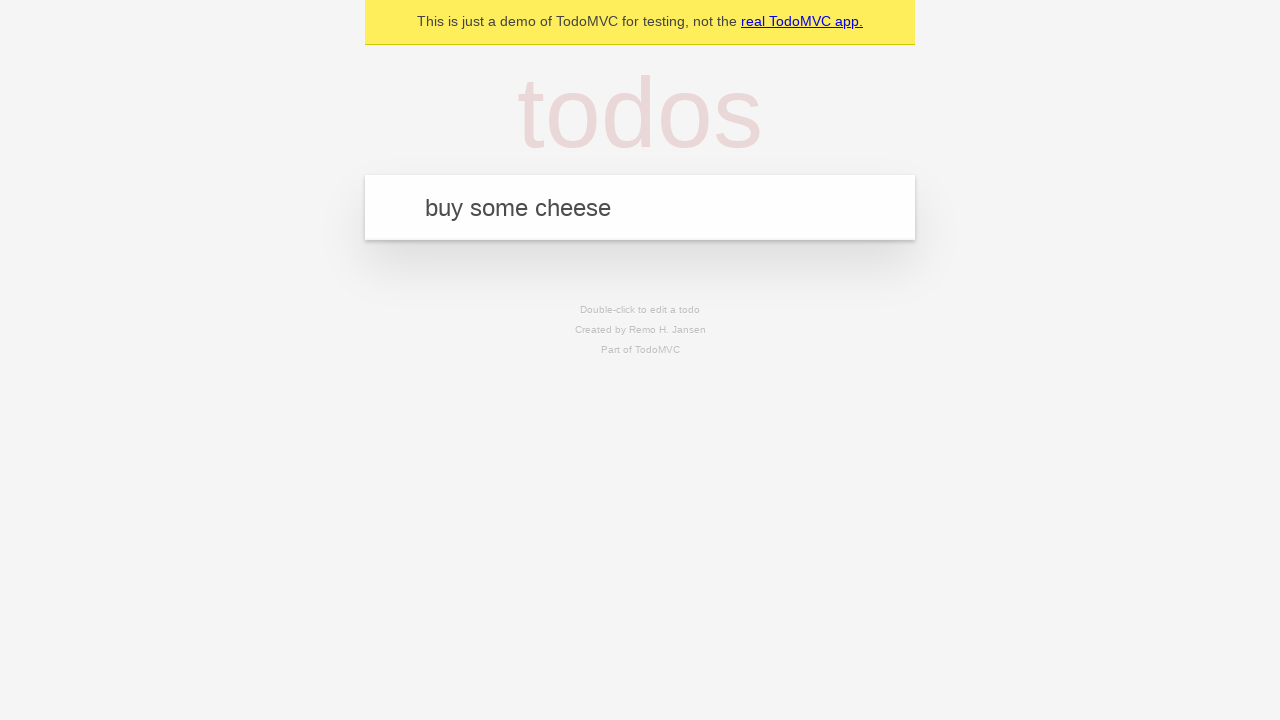

Pressed Enter to add first todo item on internal:attr=[placeholder="What needs to be done?"i]
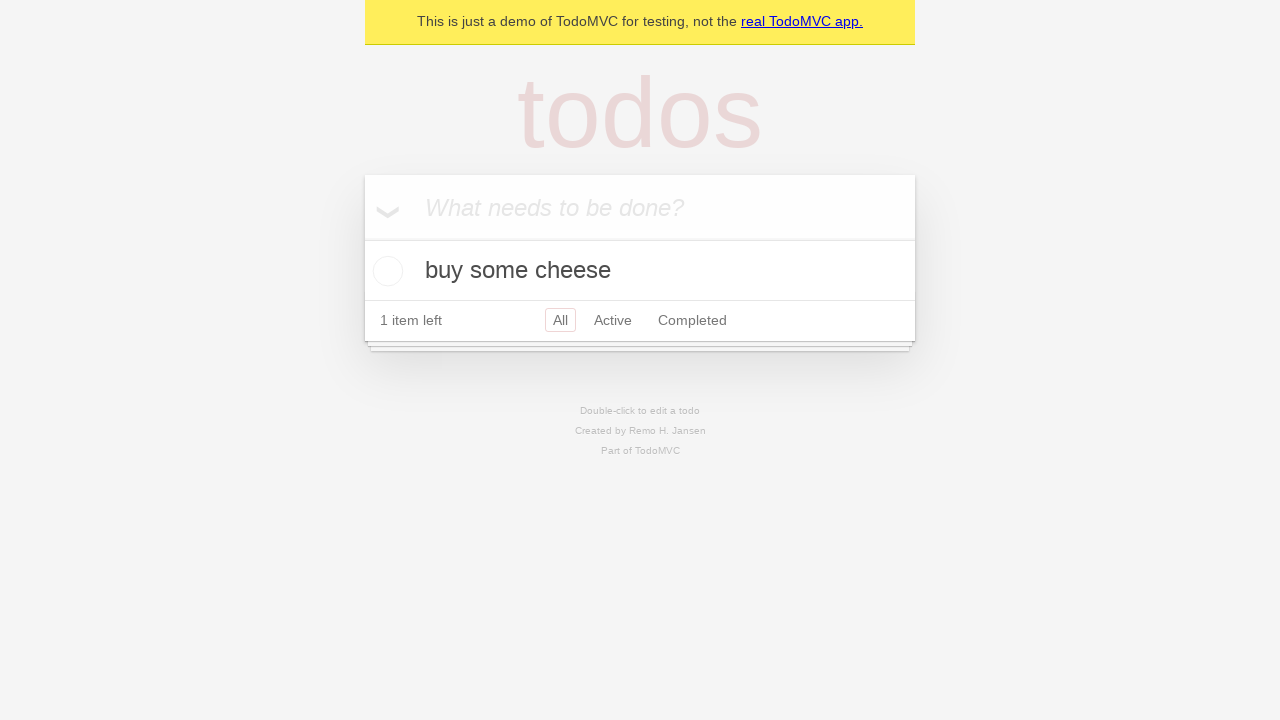

Filled todo input with 'feed the cat' on internal:attr=[placeholder="What needs to be done?"i]
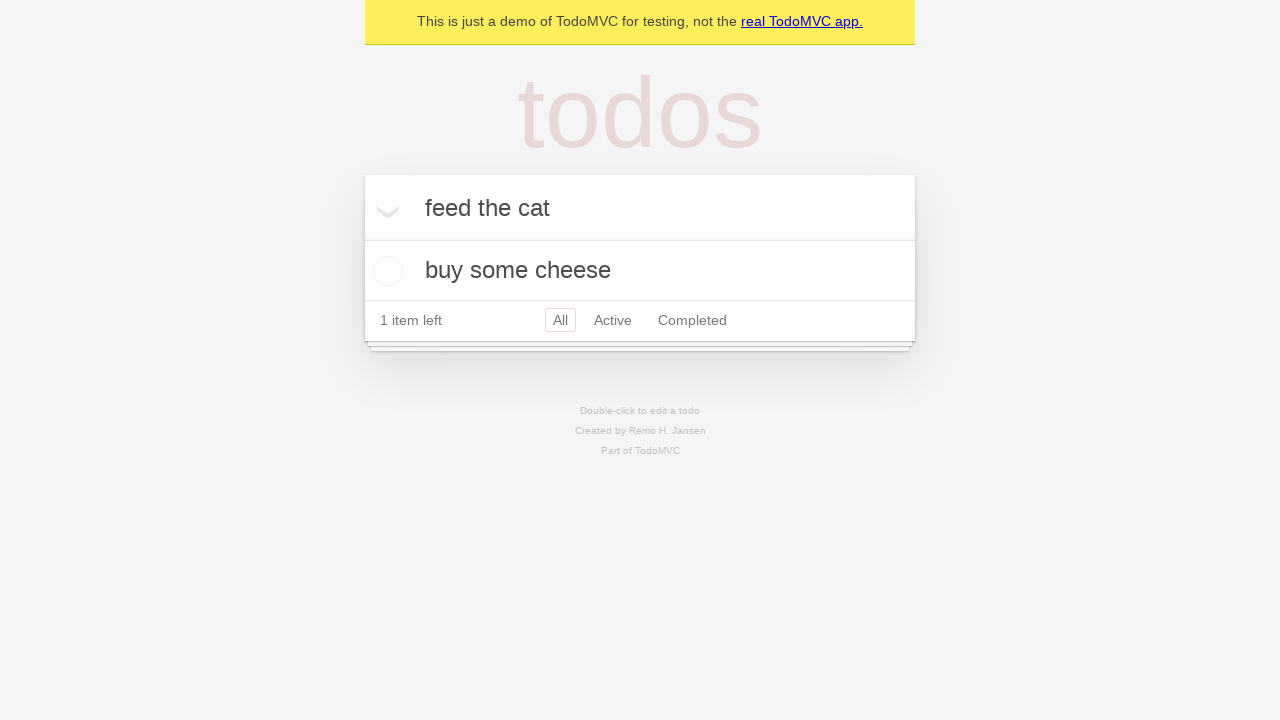

Pressed Enter to add second todo item on internal:attr=[placeholder="What needs to be done?"i]
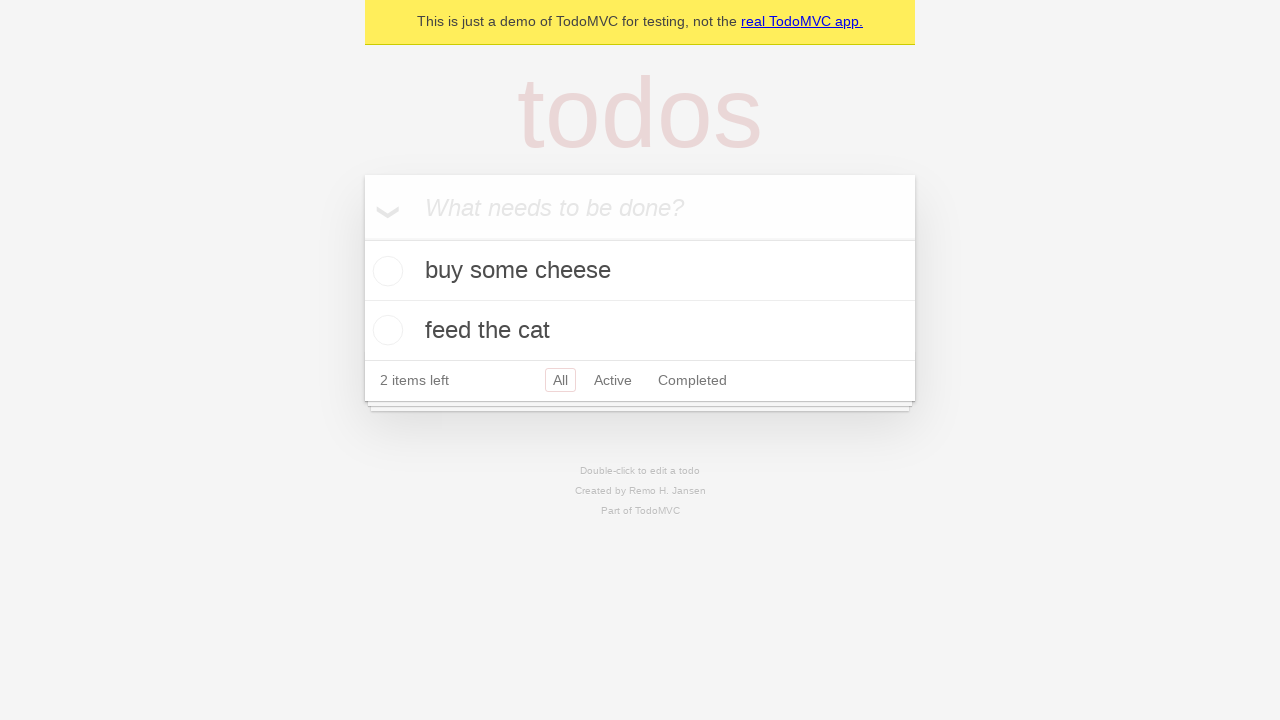

Filled todo input with 'book a doctors appointment' on internal:attr=[placeholder="What needs to be done?"i]
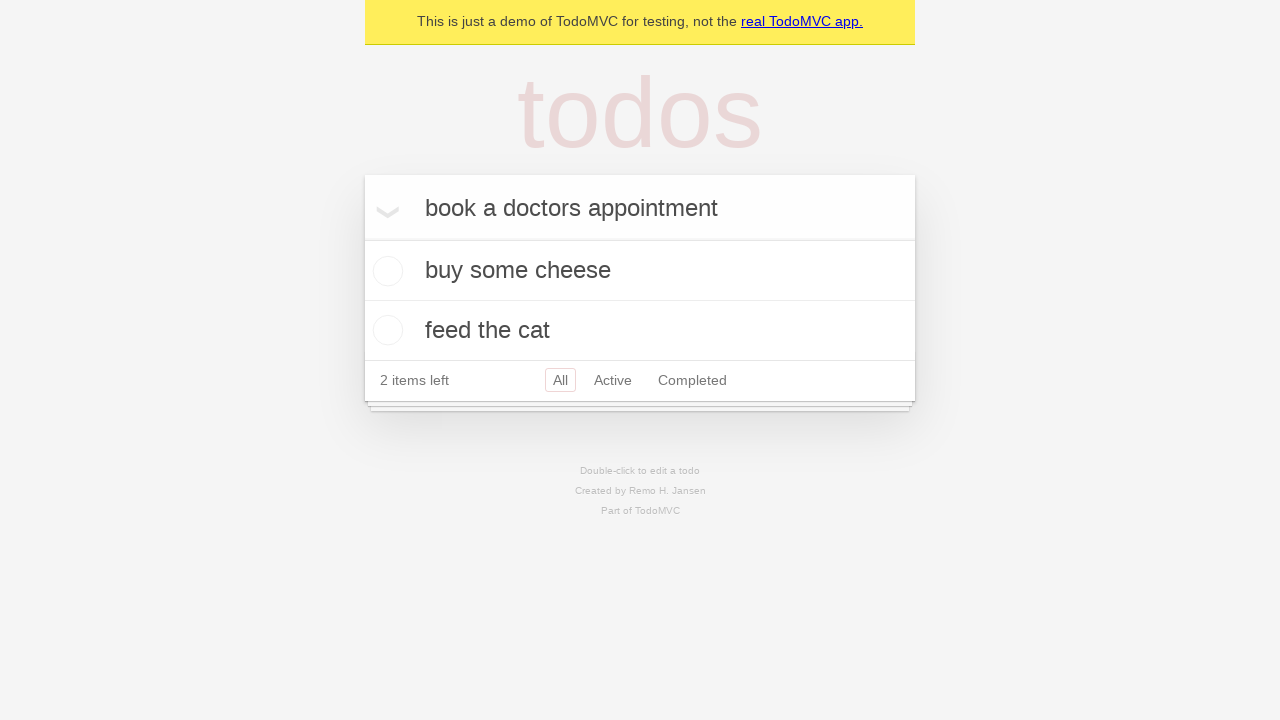

Pressed Enter to add third todo item on internal:attr=[placeholder="What needs to be done?"i]
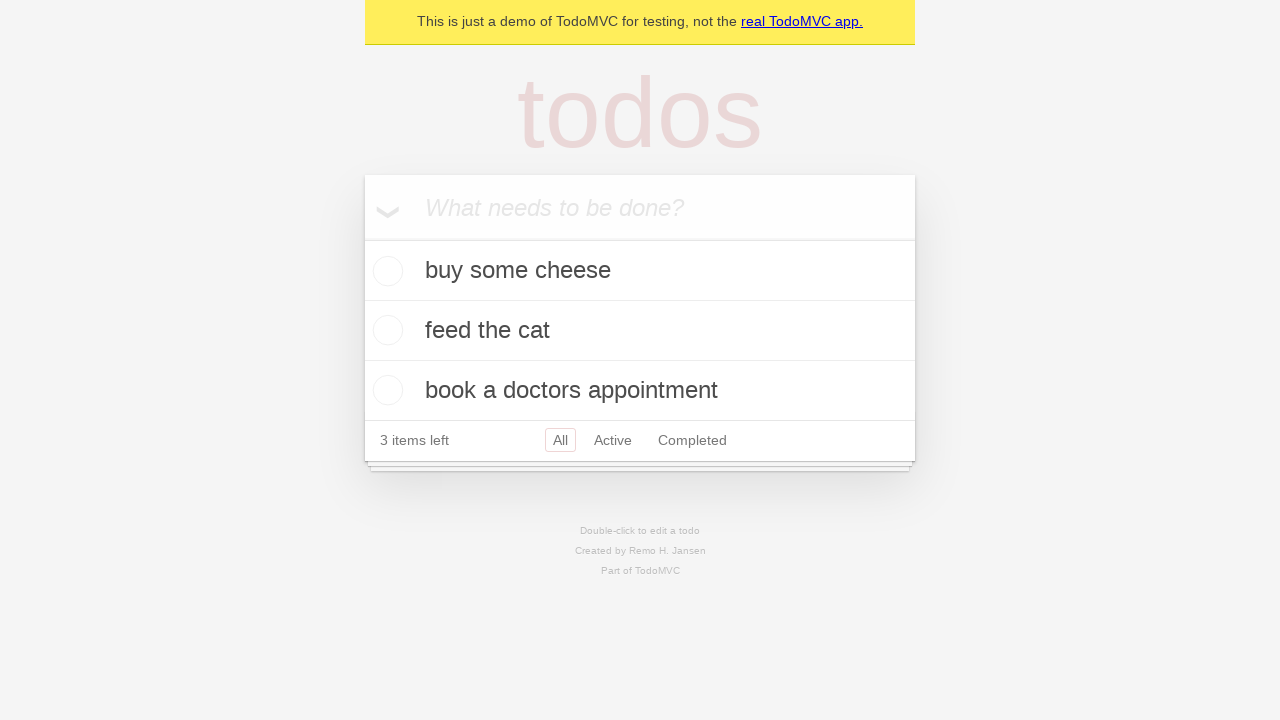

Checked 'Mark all as complete' toggle to mark all items as done at (362, 238) on internal:label="Mark all as complete"i
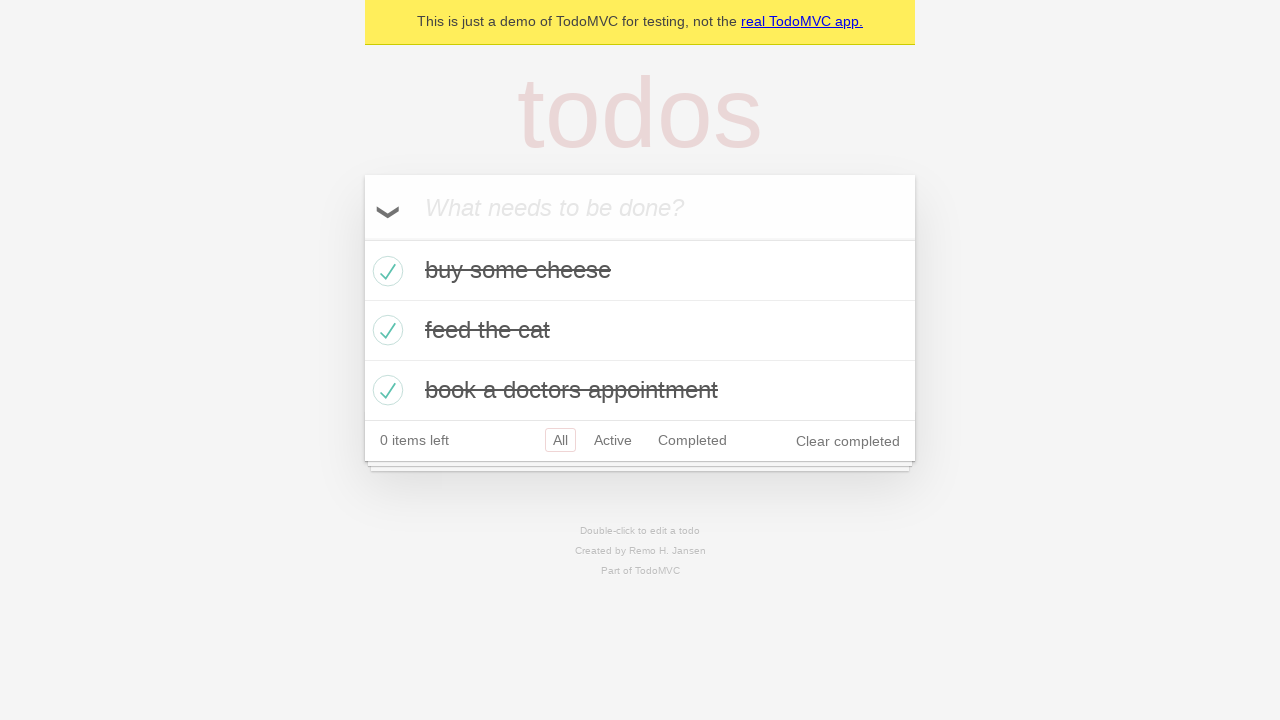

Unchecked 'Mark all as complete' toggle to clear completion state at (362, 238) on internal:label="Mark all as complete"i
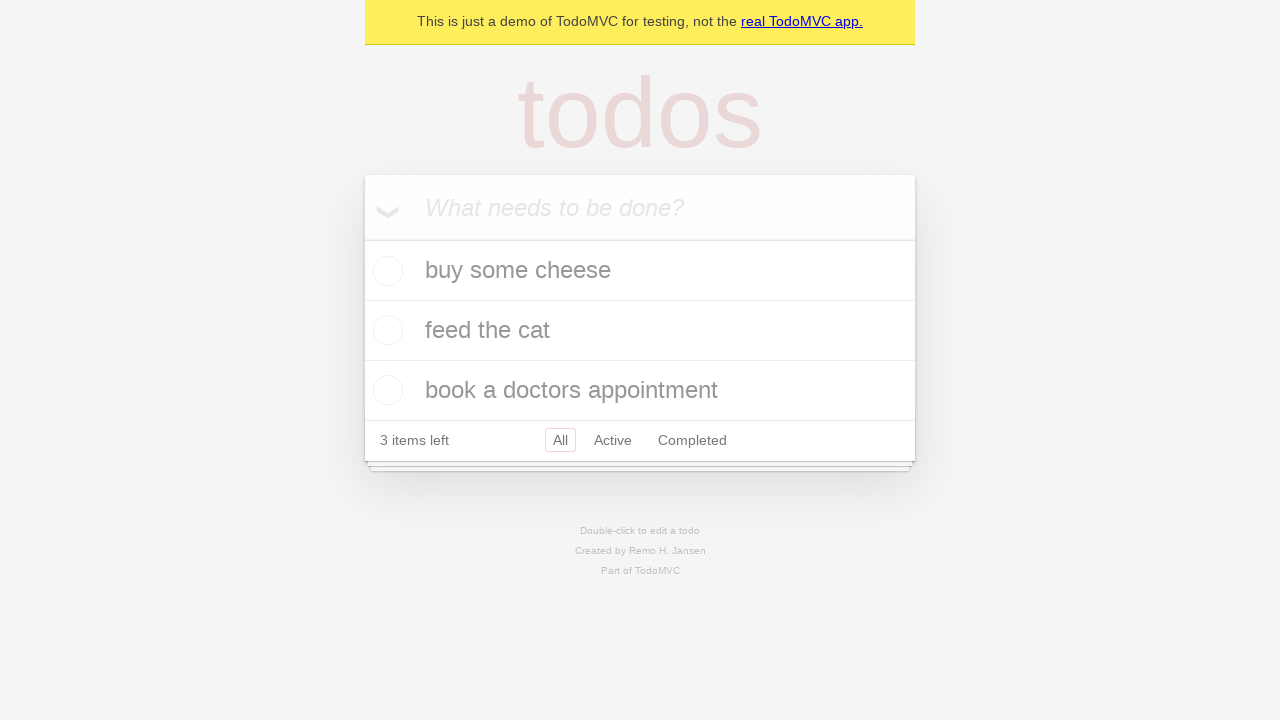

Waited for todo items to be present in the DOM
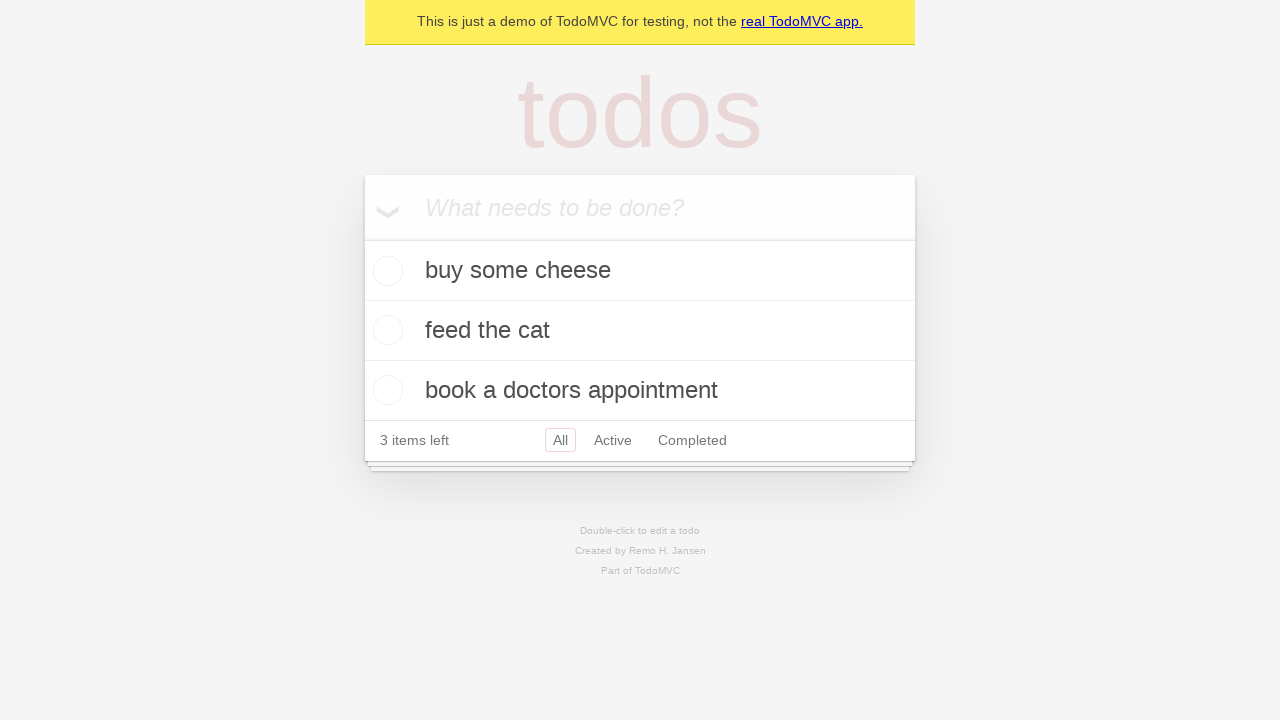

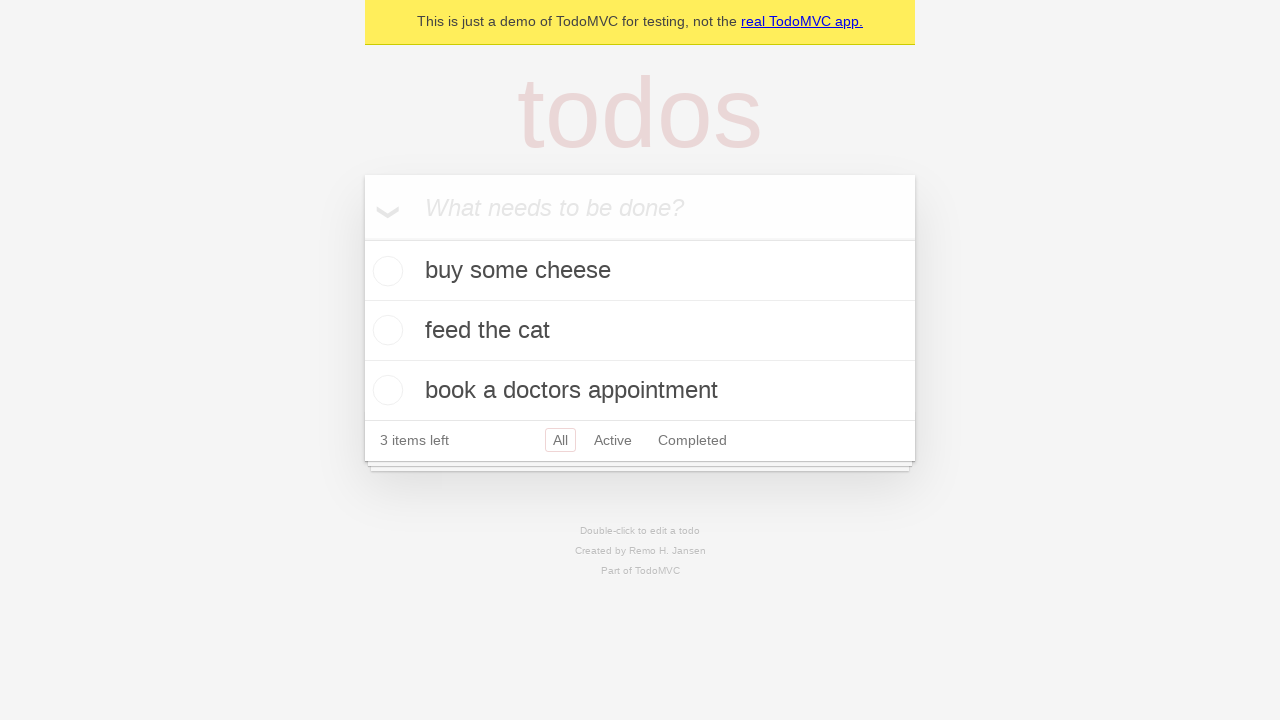